Tests a math challenge form by reading a value from the page, calculating a mathematical result using logarithm and sine functions, filling in the answer, checking a checkbox, selecting a radio button, and submitting the form.

Starting URL: http://suninjuly.github.io/math.html

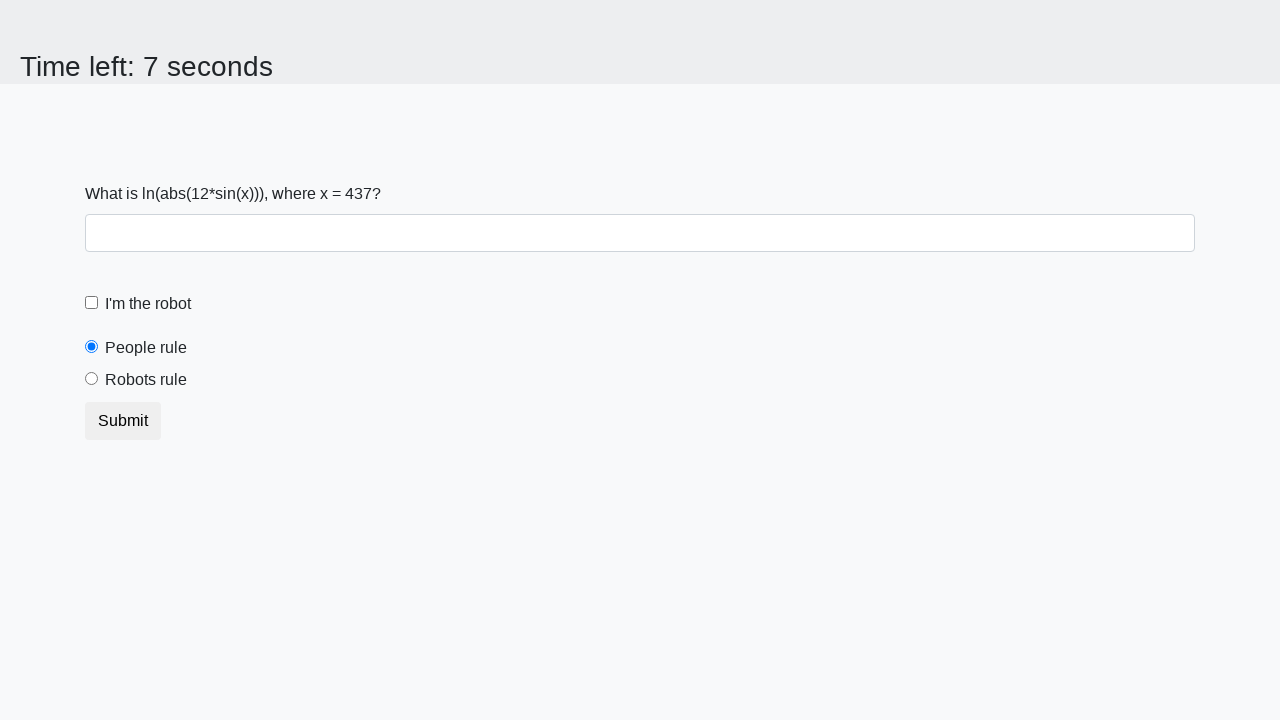

Read x value from page element #input_value
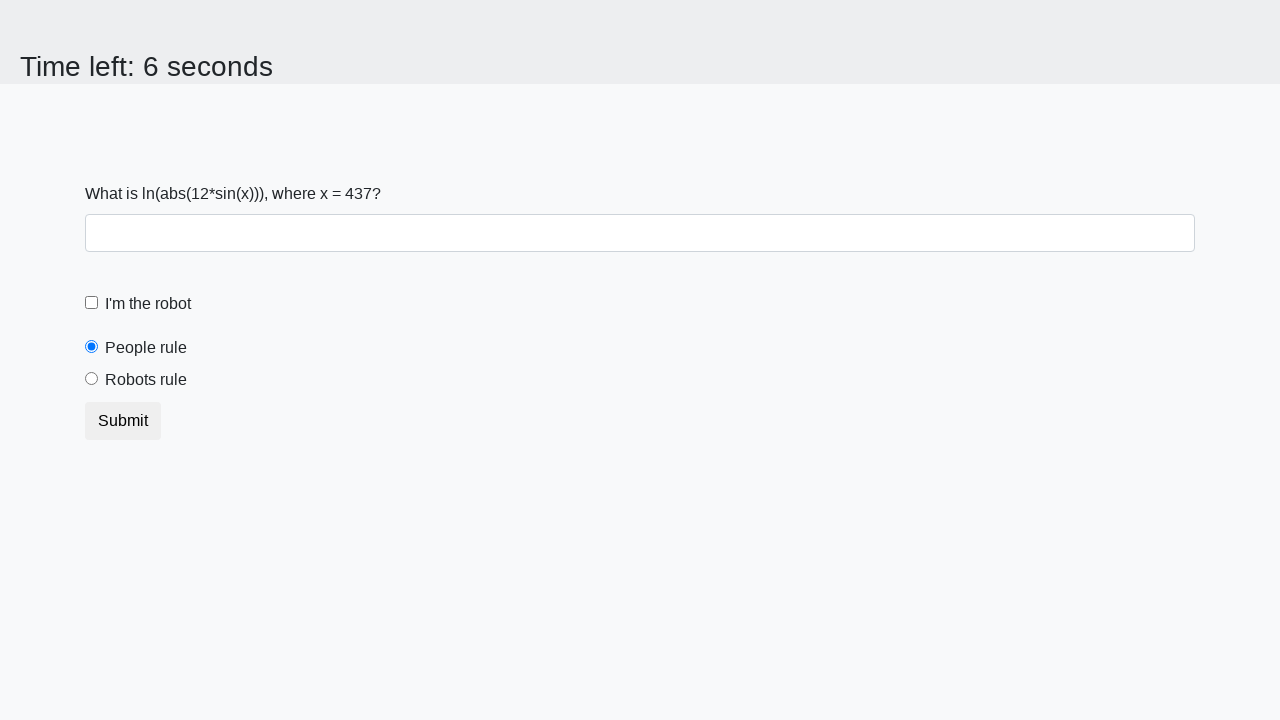

Calculated result using logarithm and sine functions
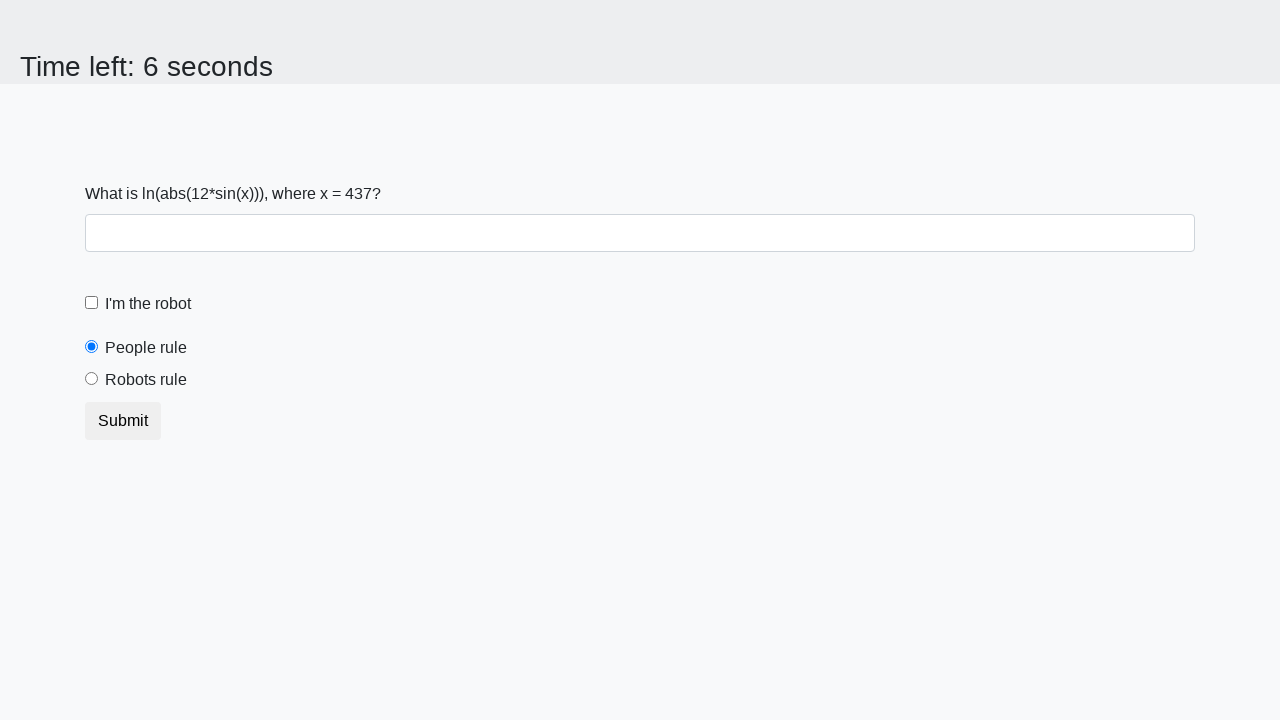

Filled answer input field with calculated value on input
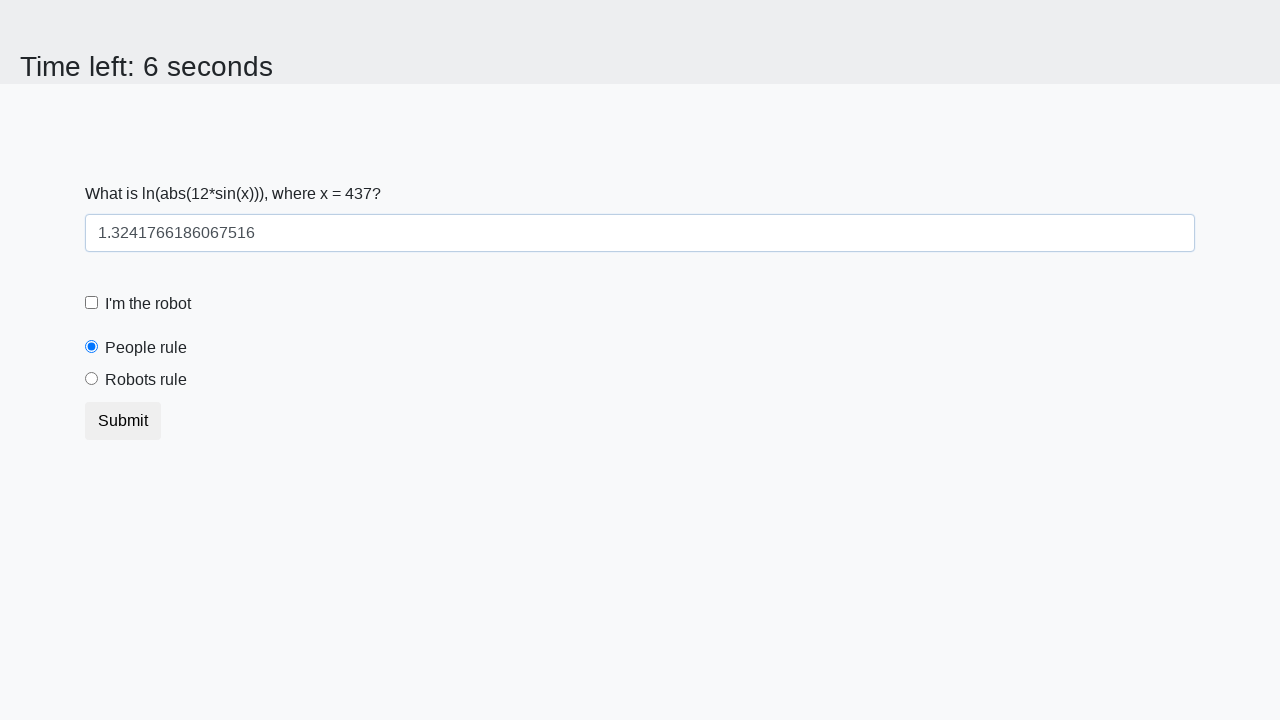

Checked the robot checkbox at (148, 304) on label[for='robotCheckbox']
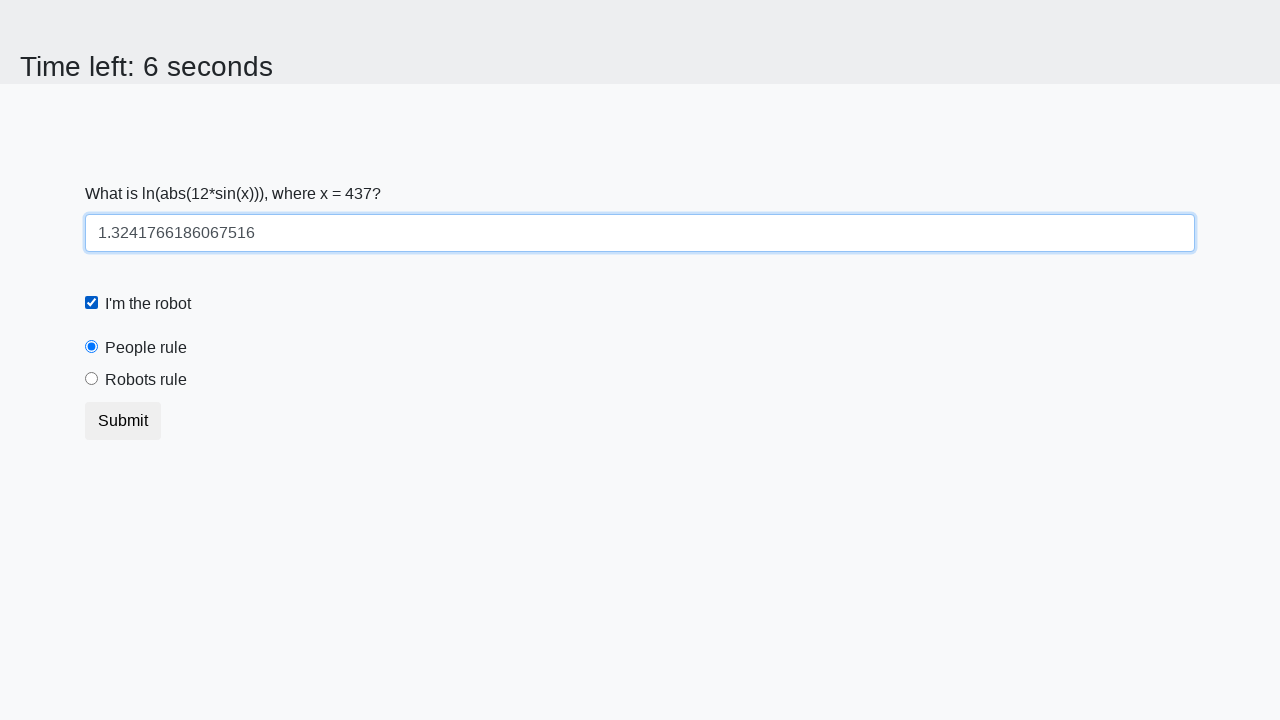

Selected the 'robots rule' radio button at (146, 380) on label[for='robotsRule']
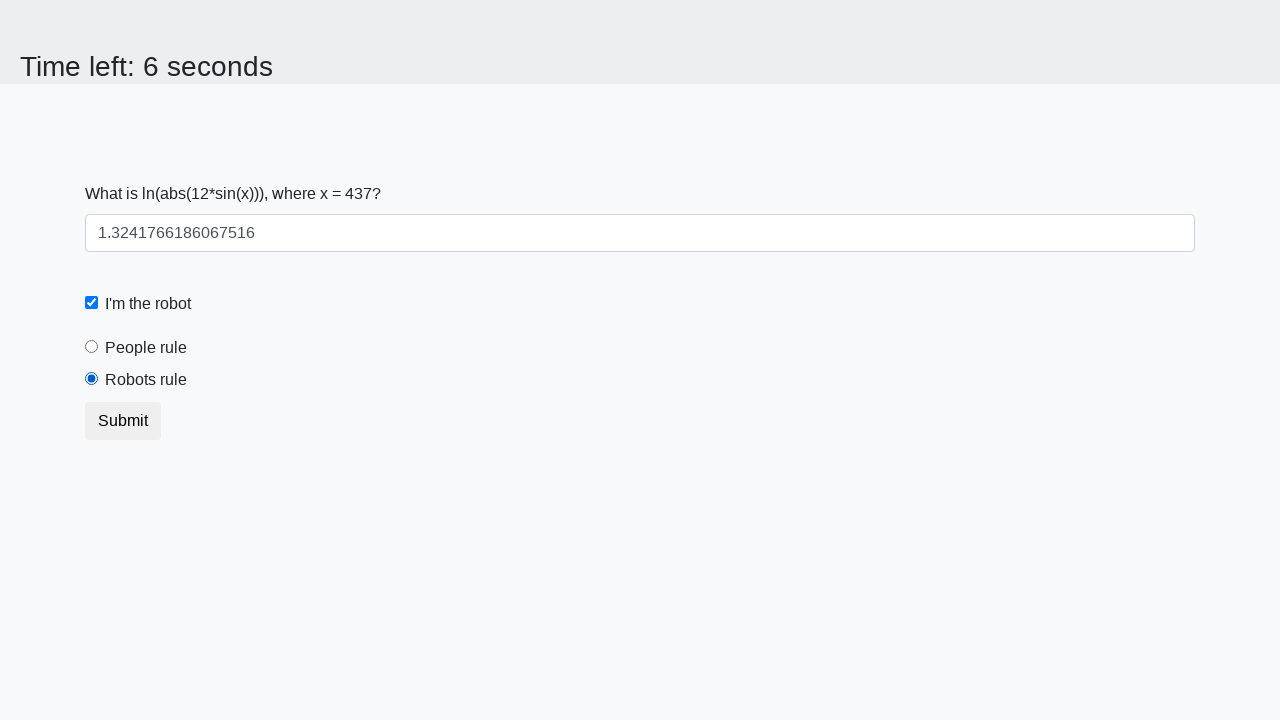

Clicked submit button at (123, 421) on button.btn
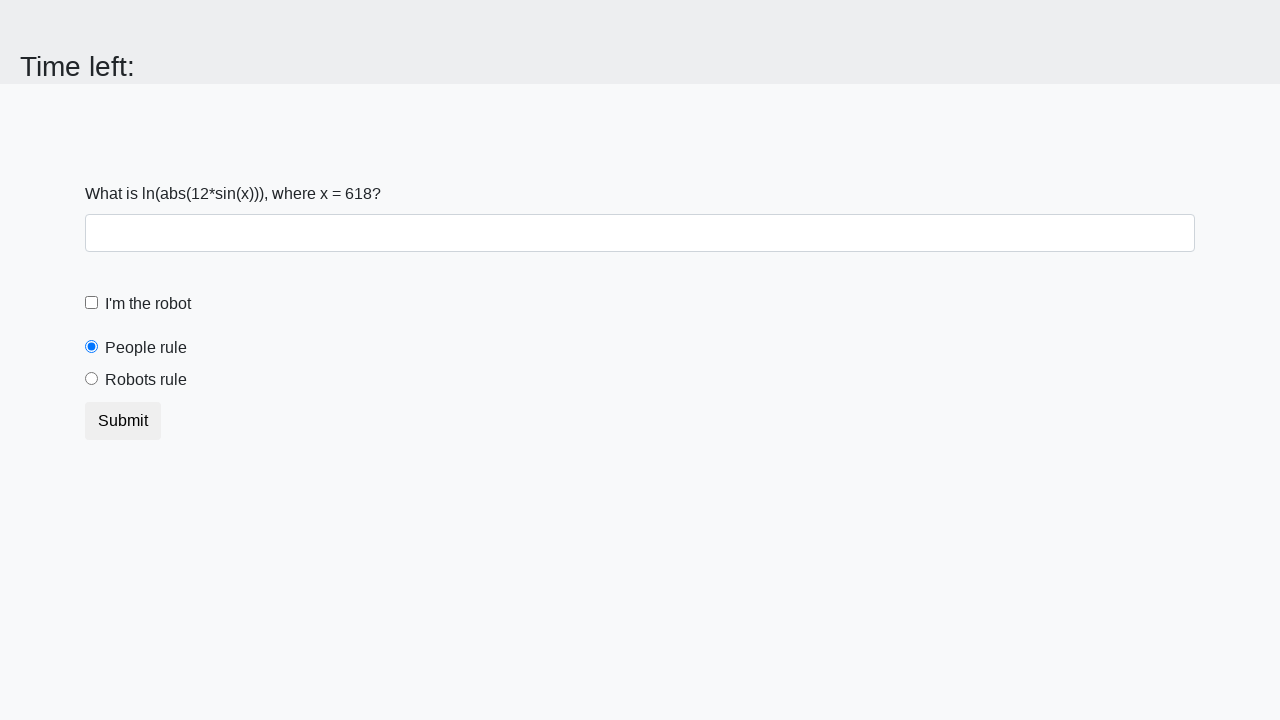

Set up alert handler to accept dialogs
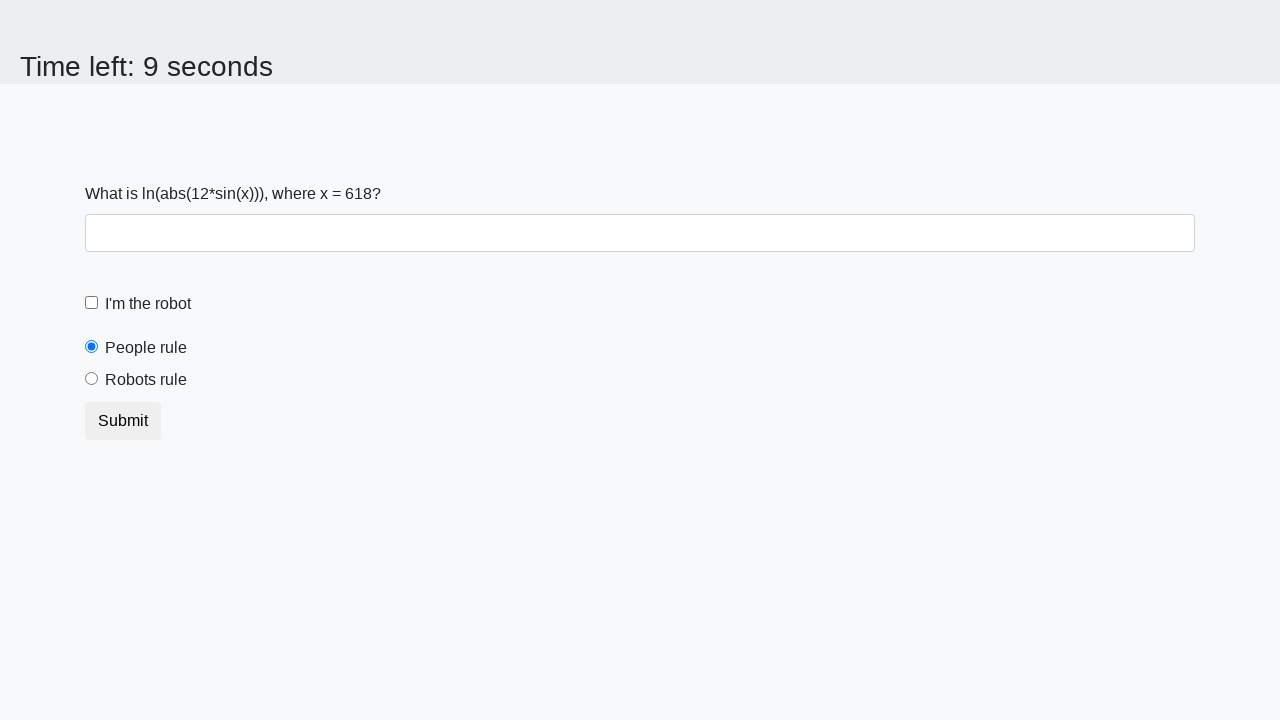

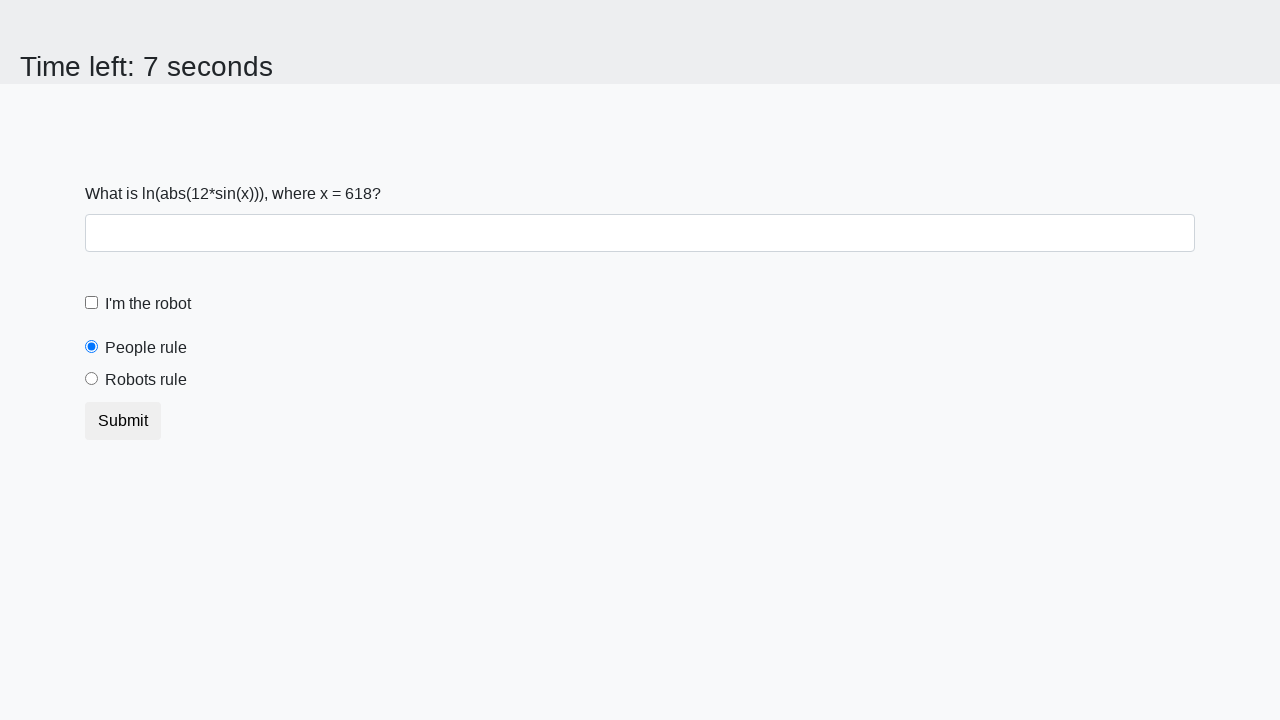